Tests dropdown/select element functionality within an iframe on W3Schools, including selecting options by visible text, value, and index, and verifying the selections.

Starting URL: http://www.w3schools.com/tags/tryit.asp?filename=tryhtml_select

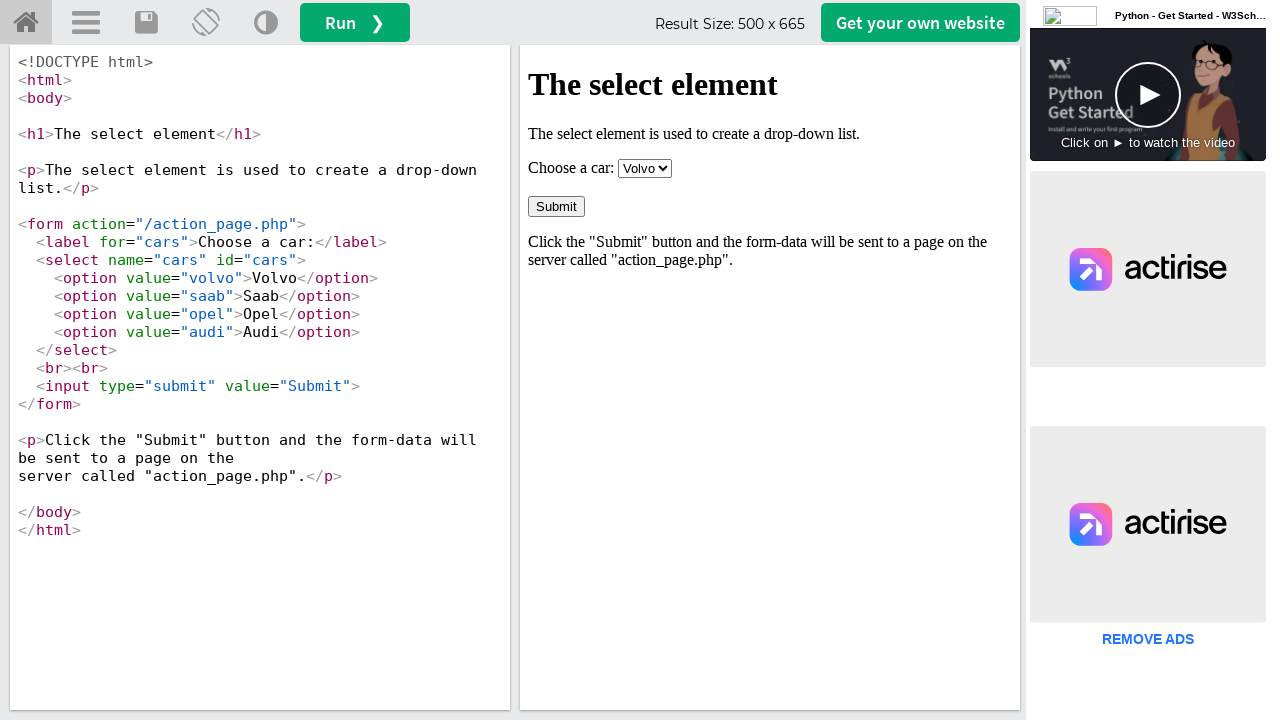

Located iframeResult iframe
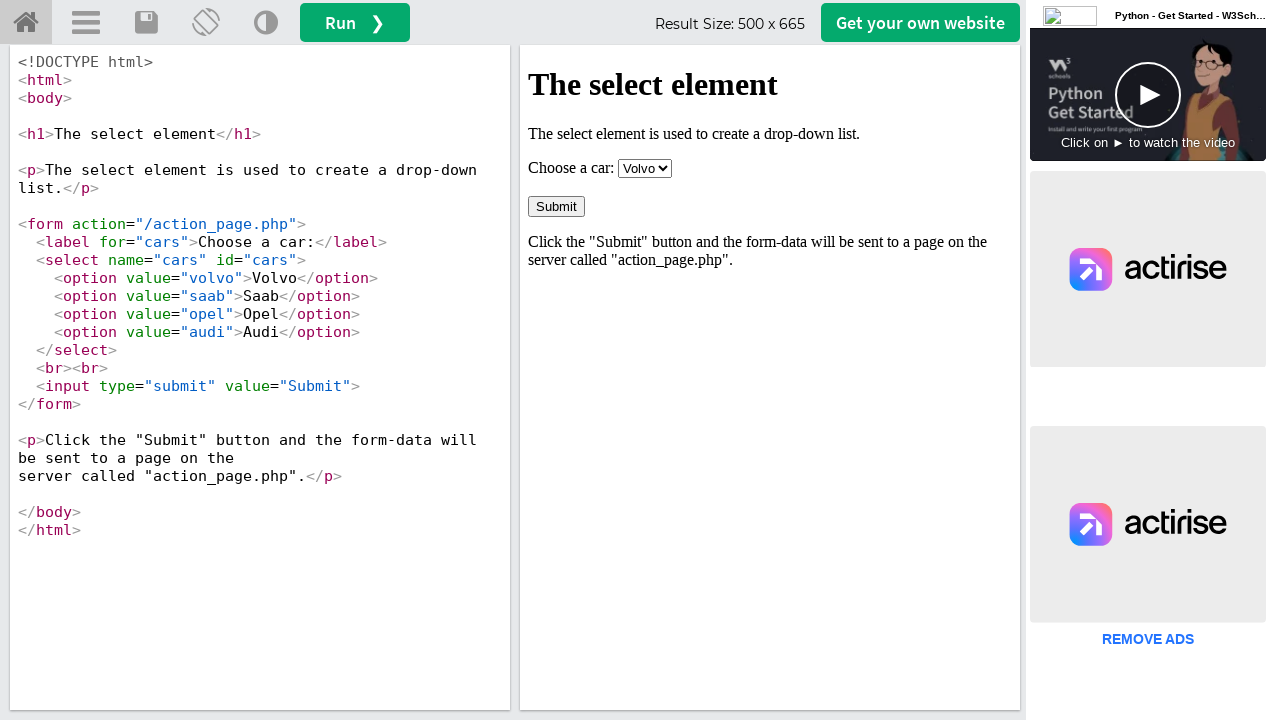

Located dropdown/select element within iframe
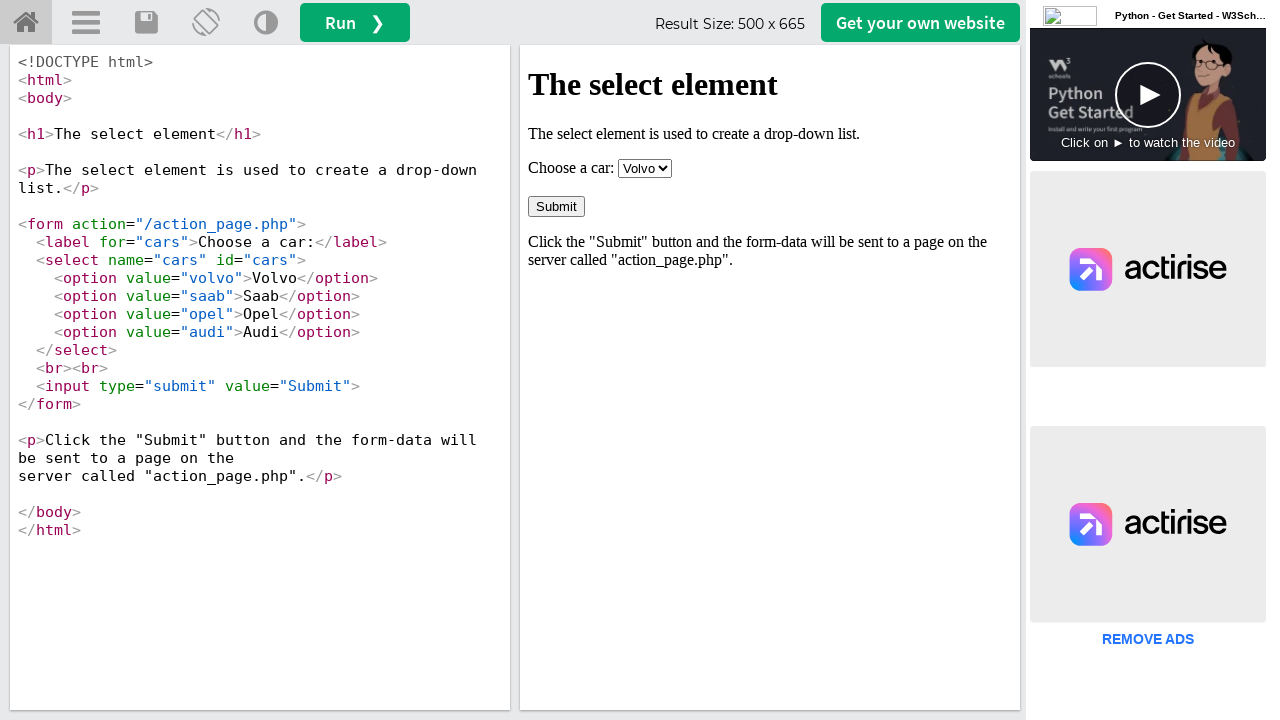

Verified dropdown has 4 options
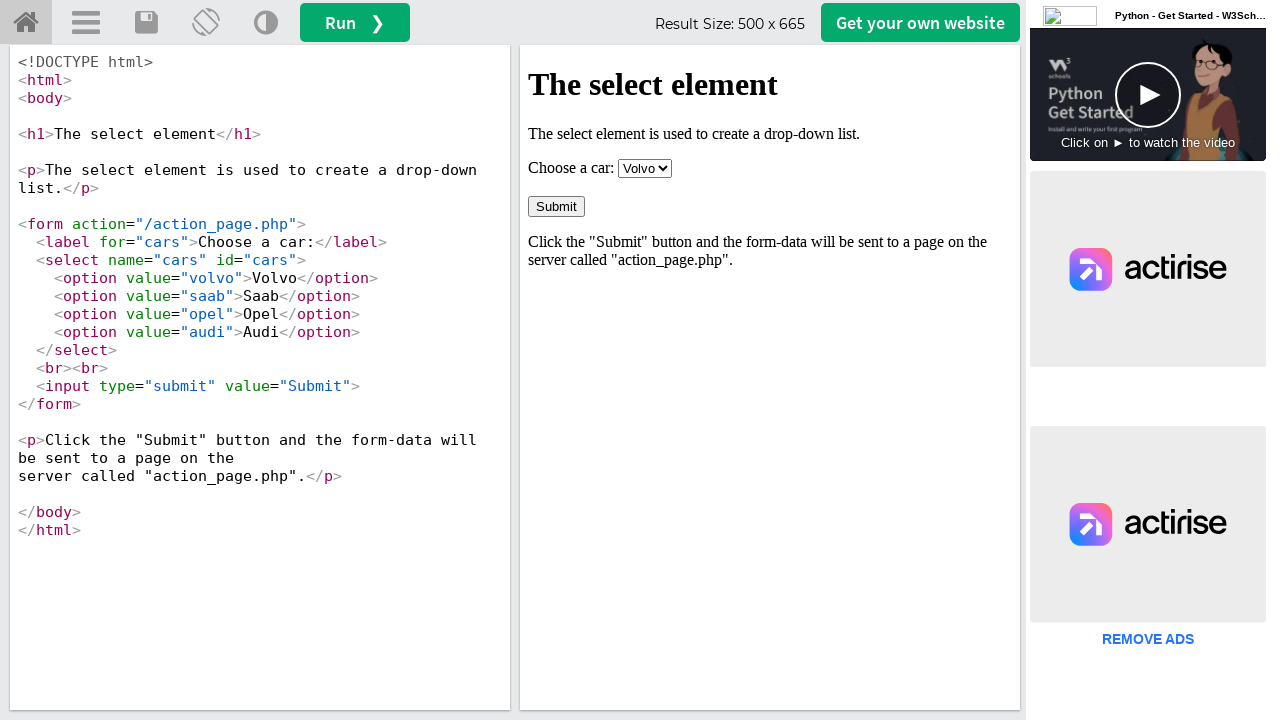

Selected 'Volvo' from dropdown by visible text on iframe[name='iframeResult'] >> internal:control=enter-frame >> body select
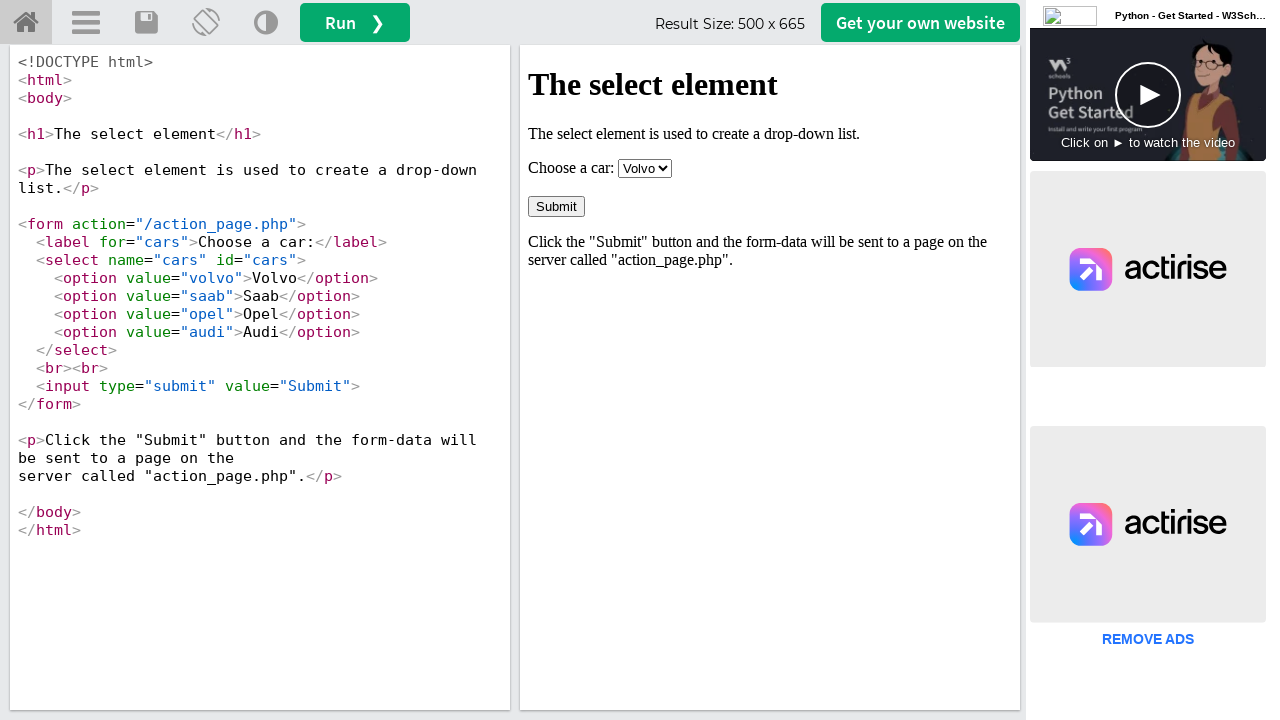

Verified 'Volvo' (value: volvo) is selected
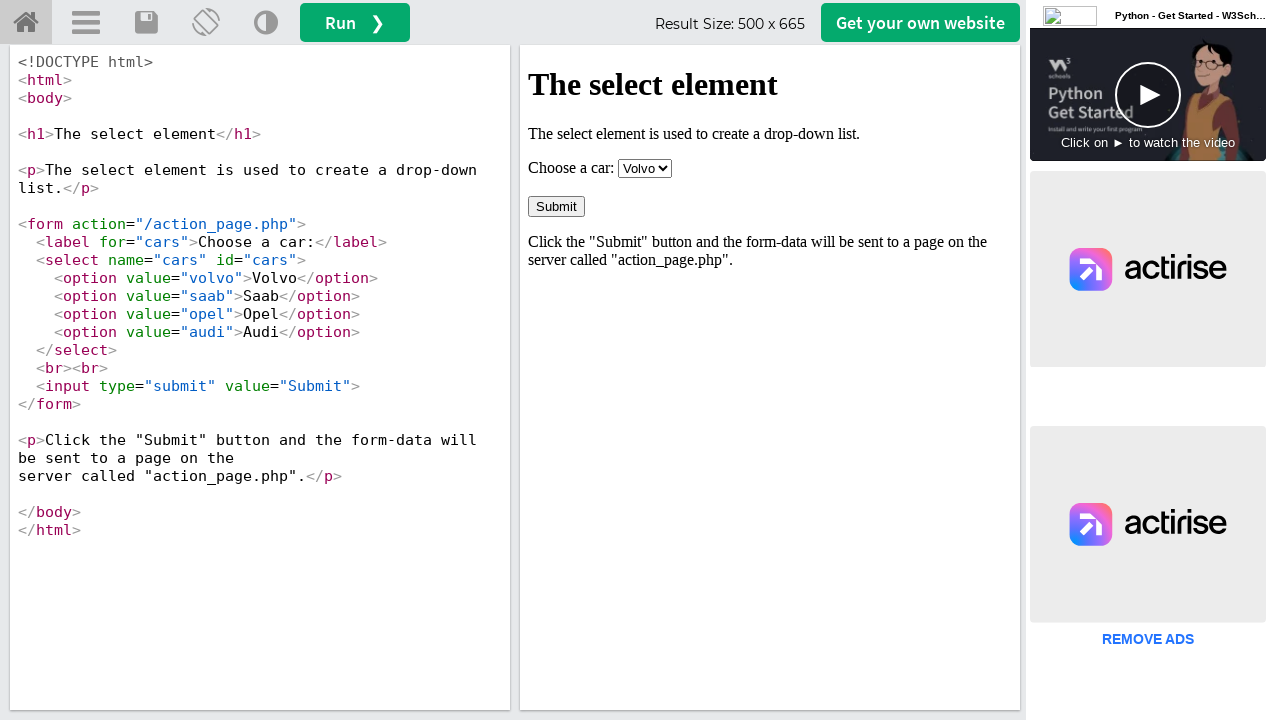

Selected option with value 'opel' from dropdown on iframe[name='iframeResult'] >> internal:control=enter-frame >> body select
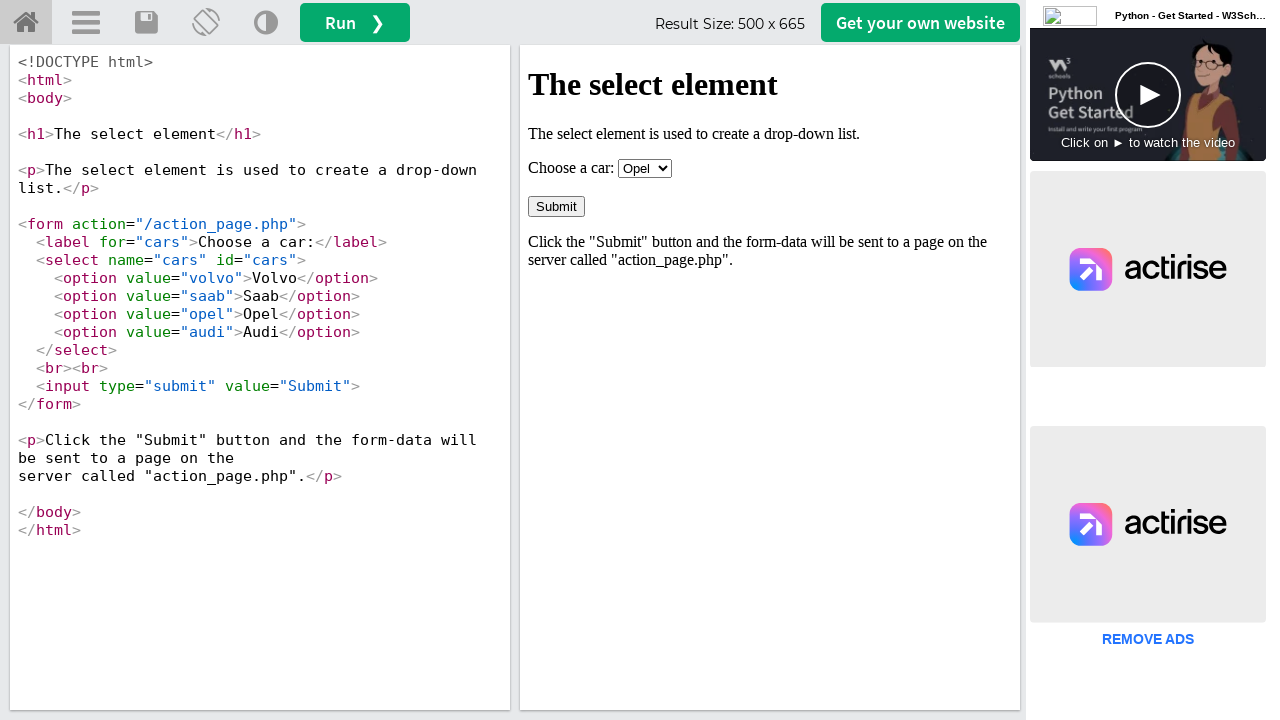

Verified 'Opel' (value: opel) is selected
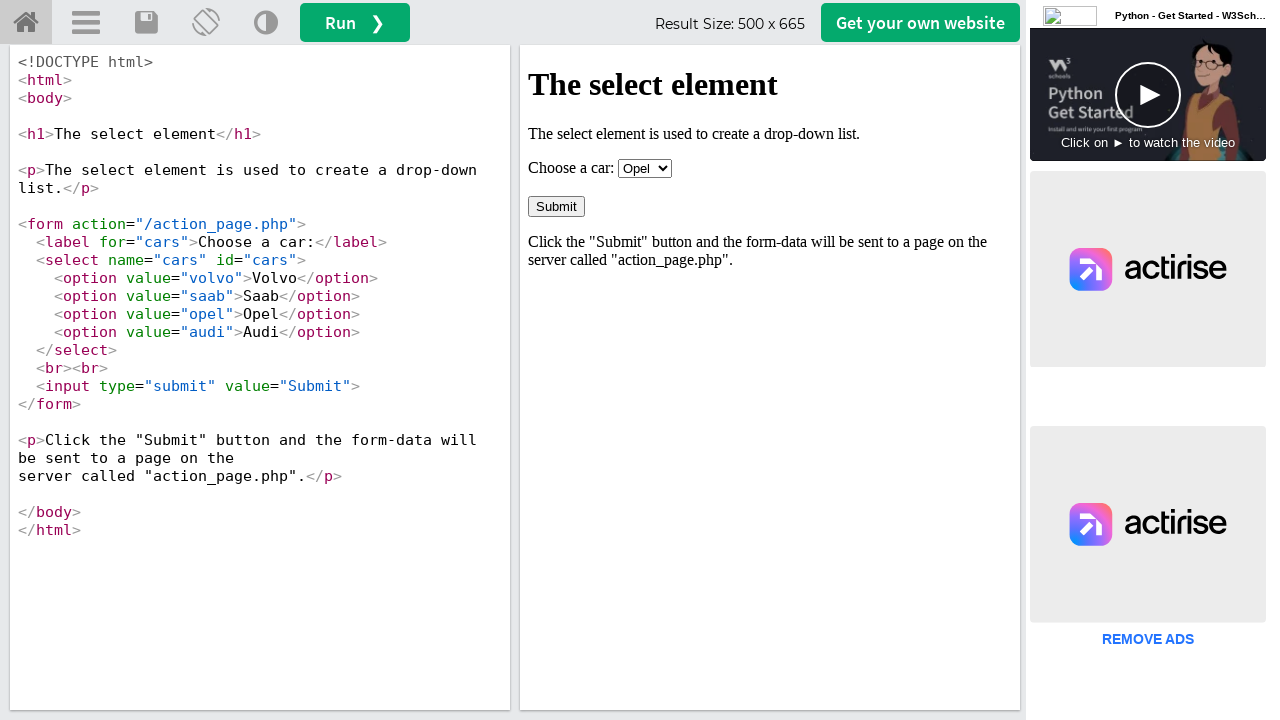

Selected dropdown option at index 2 on iframe[name='iframeResult'] >> internal:control=enter-frame >> body select
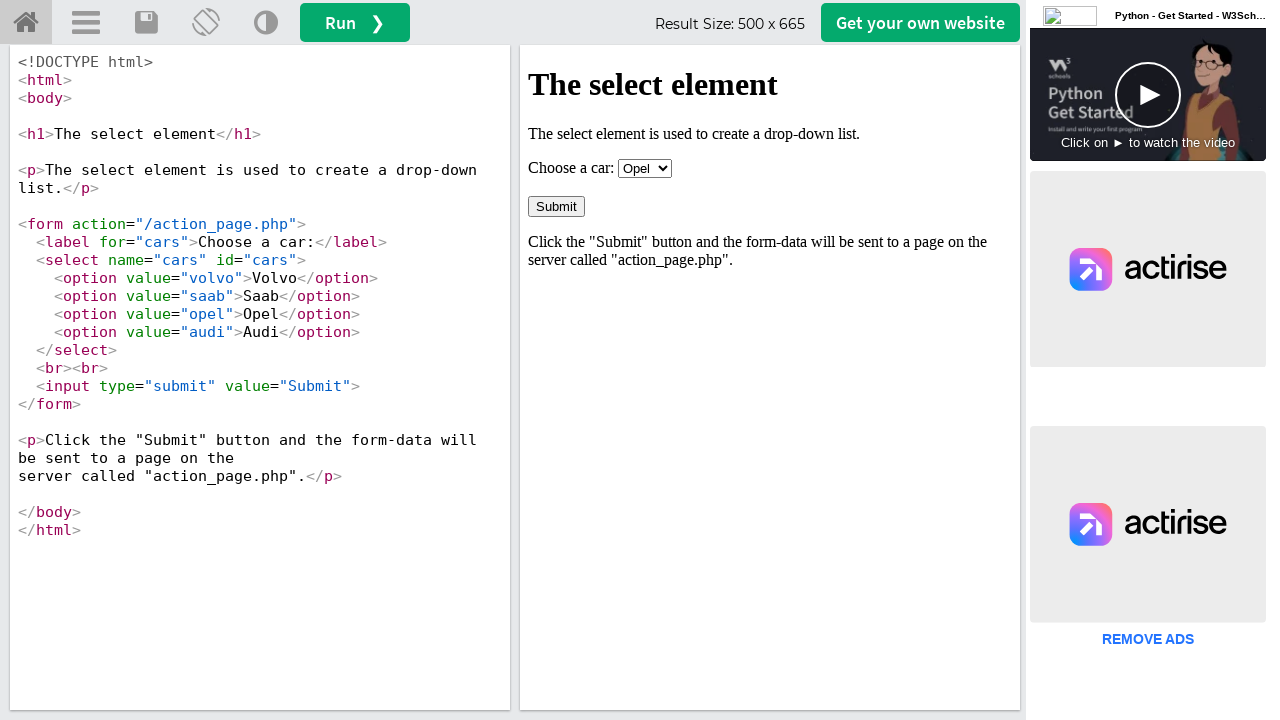

Verified selected option at index 2 displays as 'Opel'
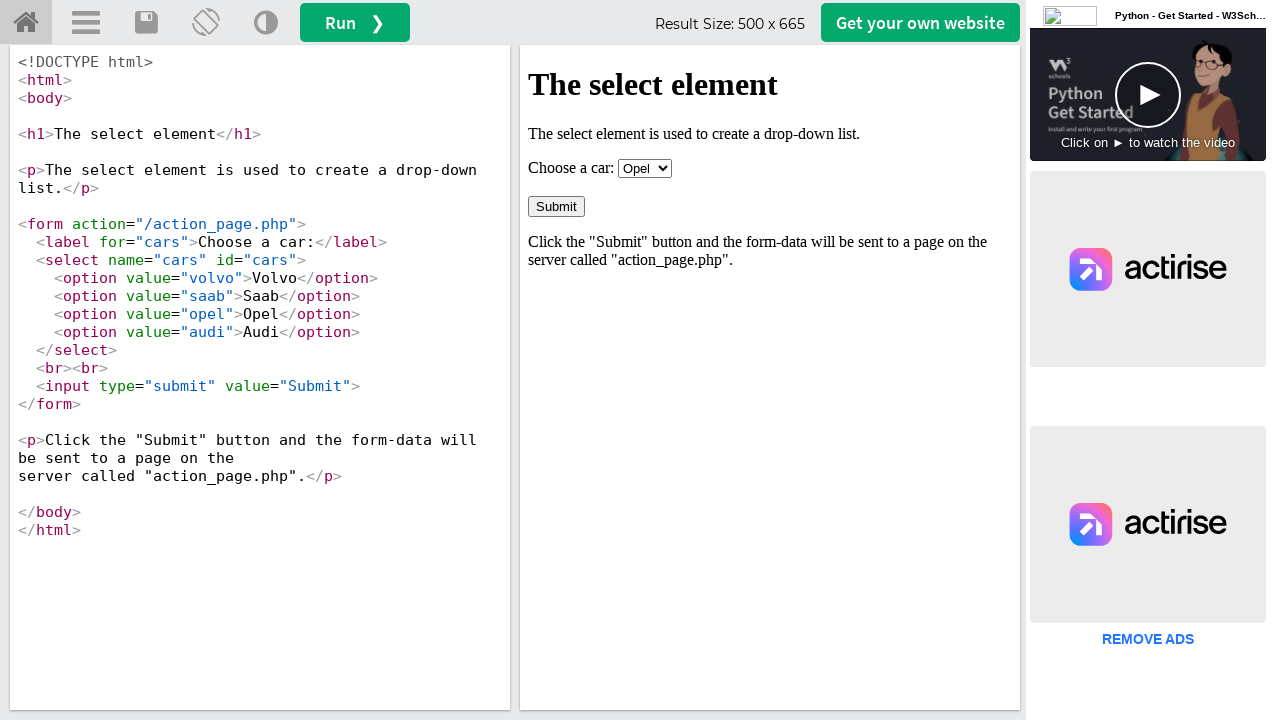

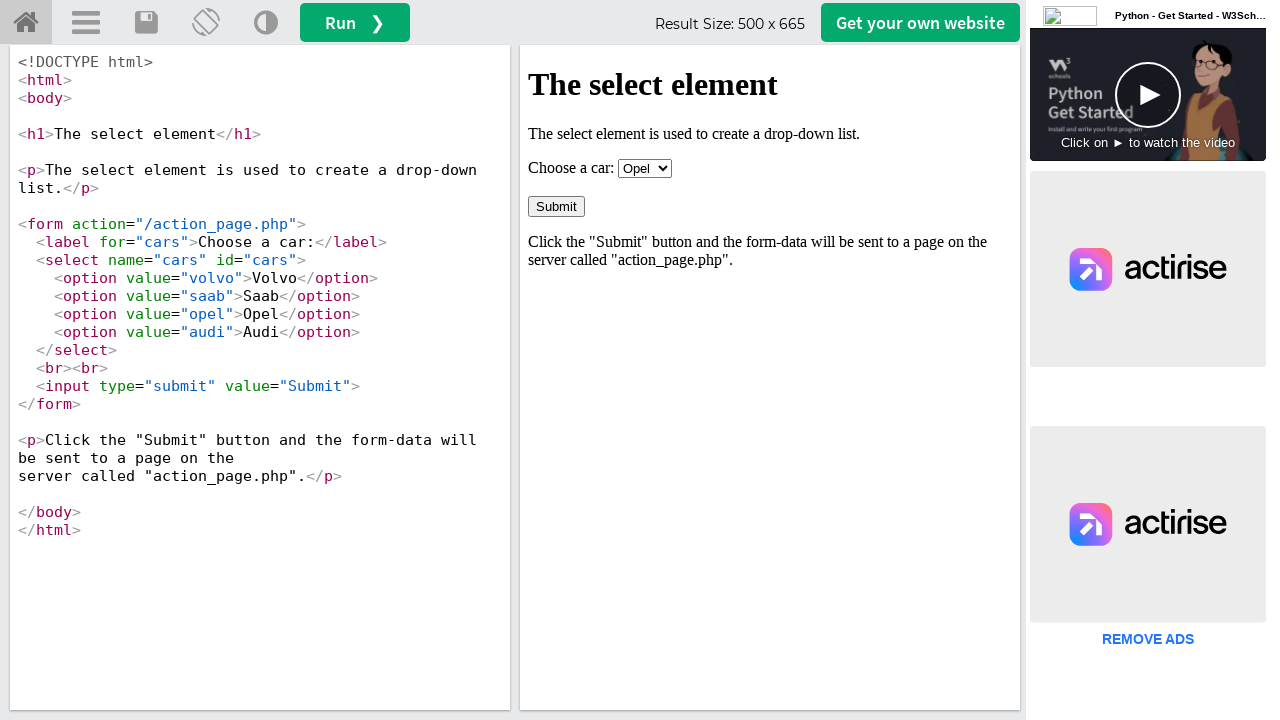